Tests alert handling by clicking a button that triggers a JavaScript alert and then accepting/dismissing the alert dialog

Starting URL: https://formy-project.herokuapp.com/switch-window

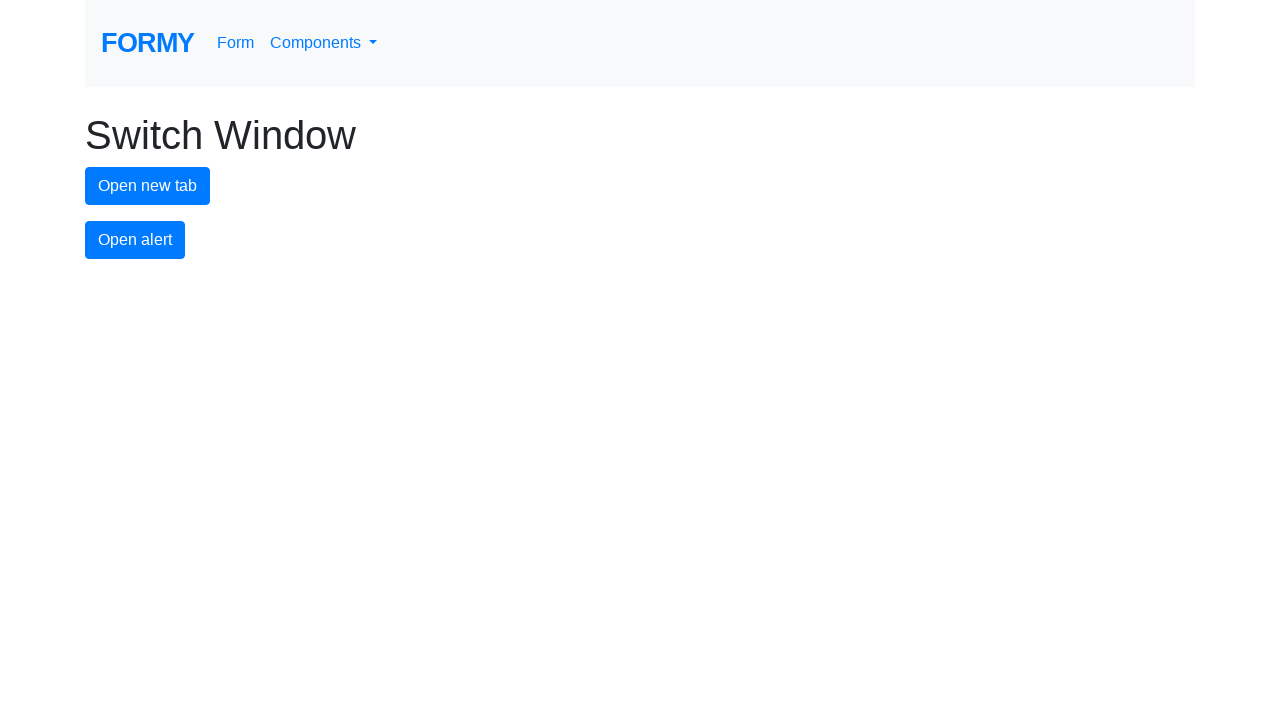

Set up dialog handler to accept alerts
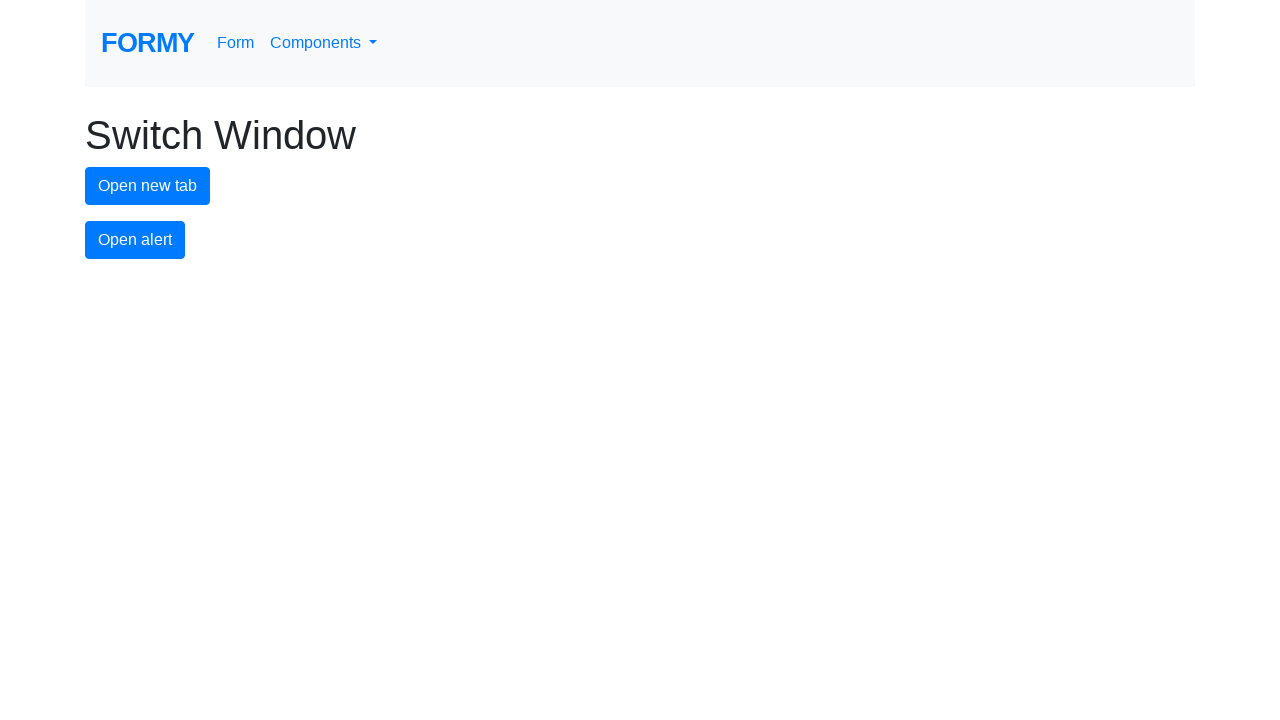

Clicked alert button to trigger JavaScript alert at (135, 240) on #alert-button
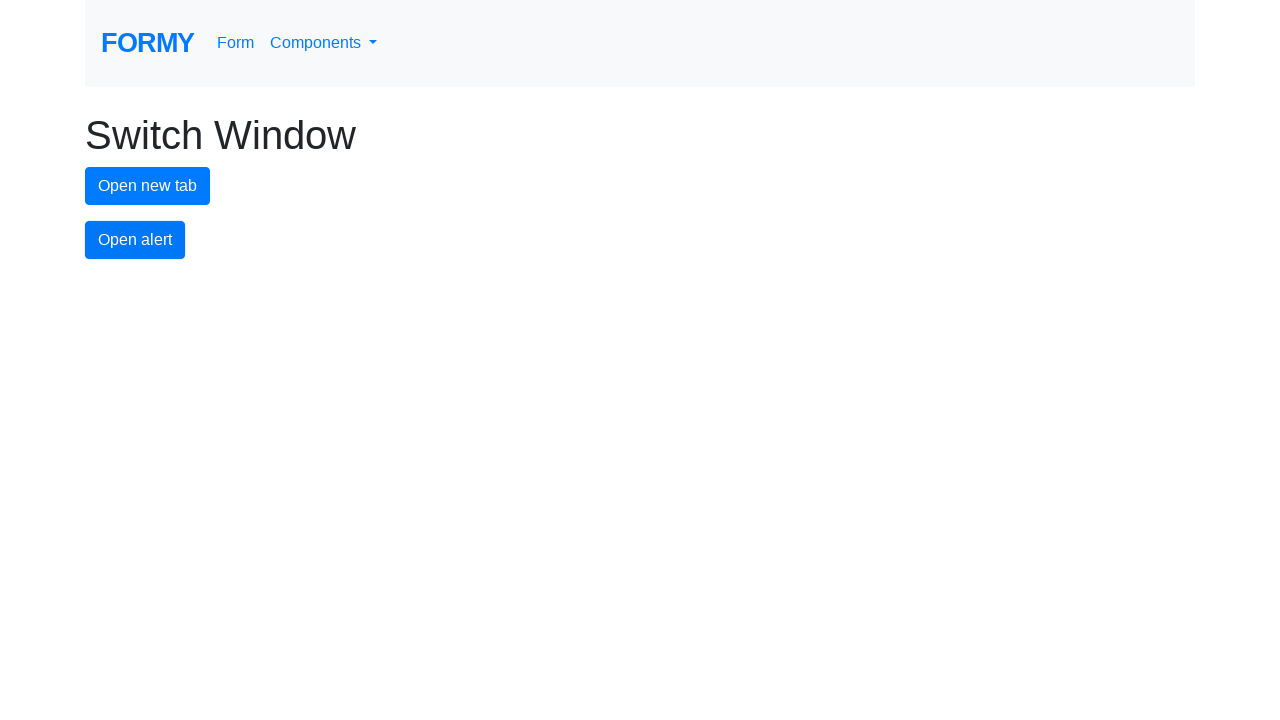

Waited for alert to be processed
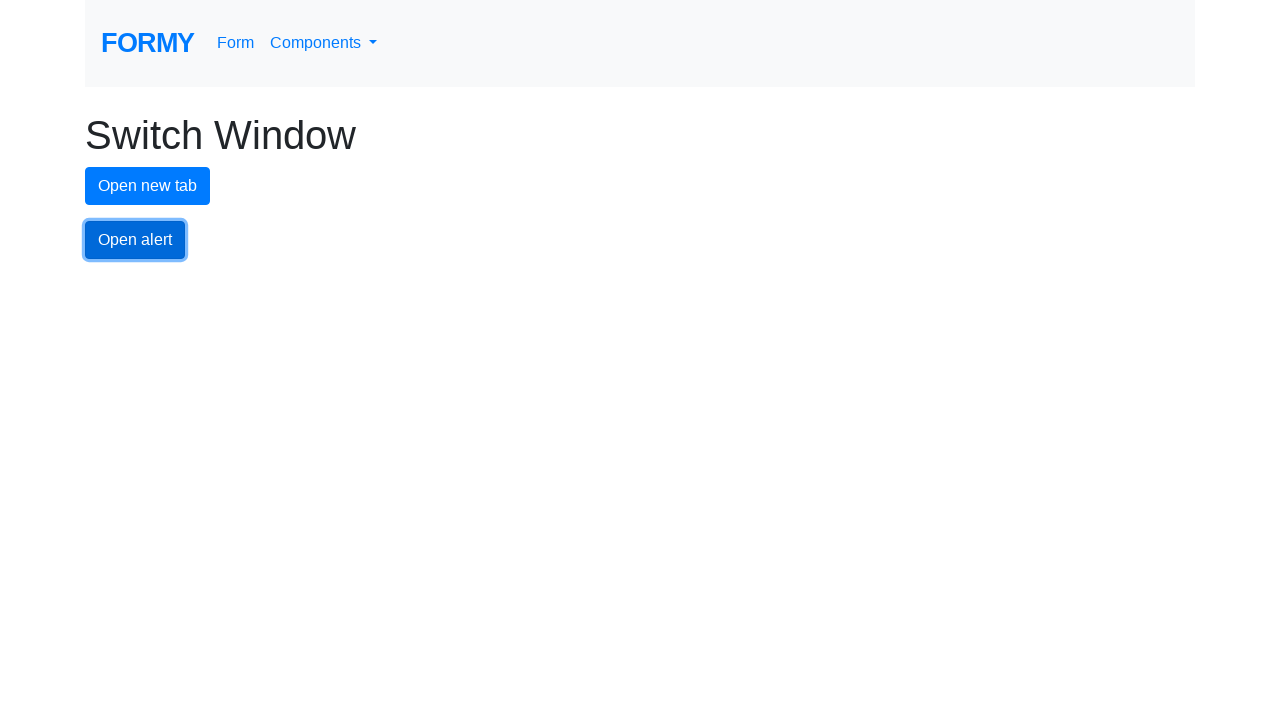

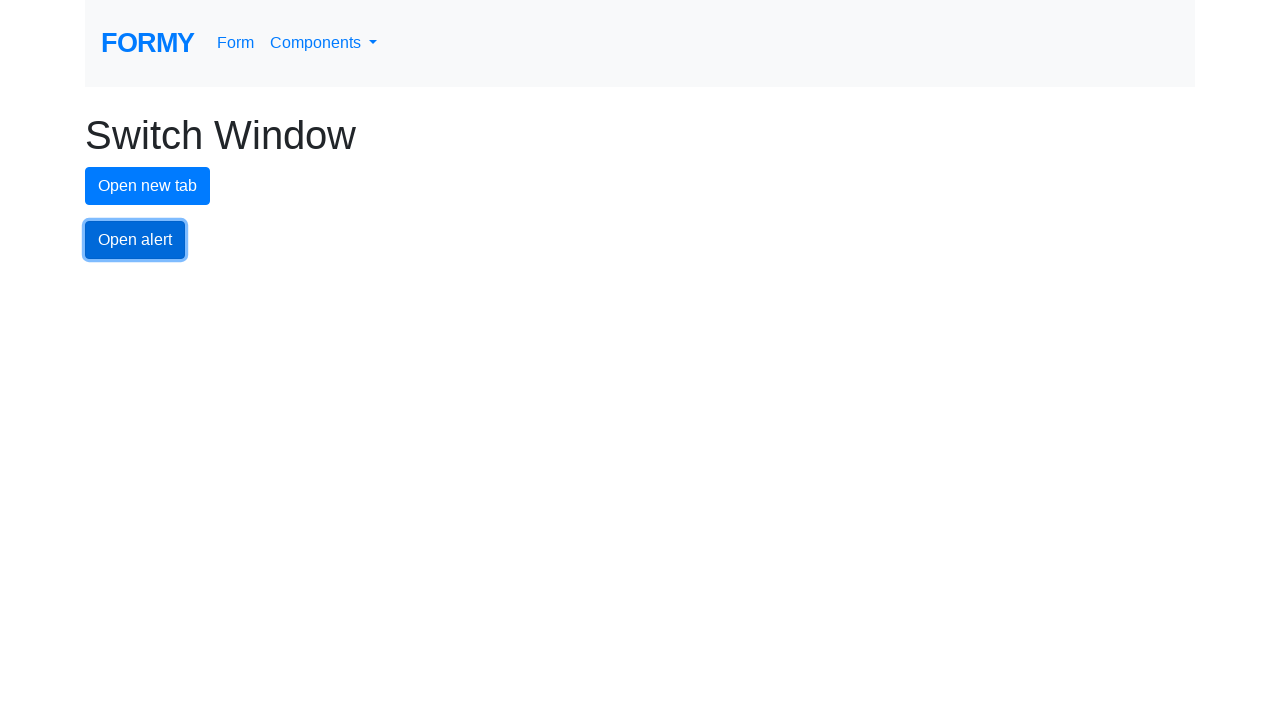